Tests the Radio Button functionality by clicking on Radio Button field and selecting the Yes radio button.

Starting URL: https://demoqa.com/elements

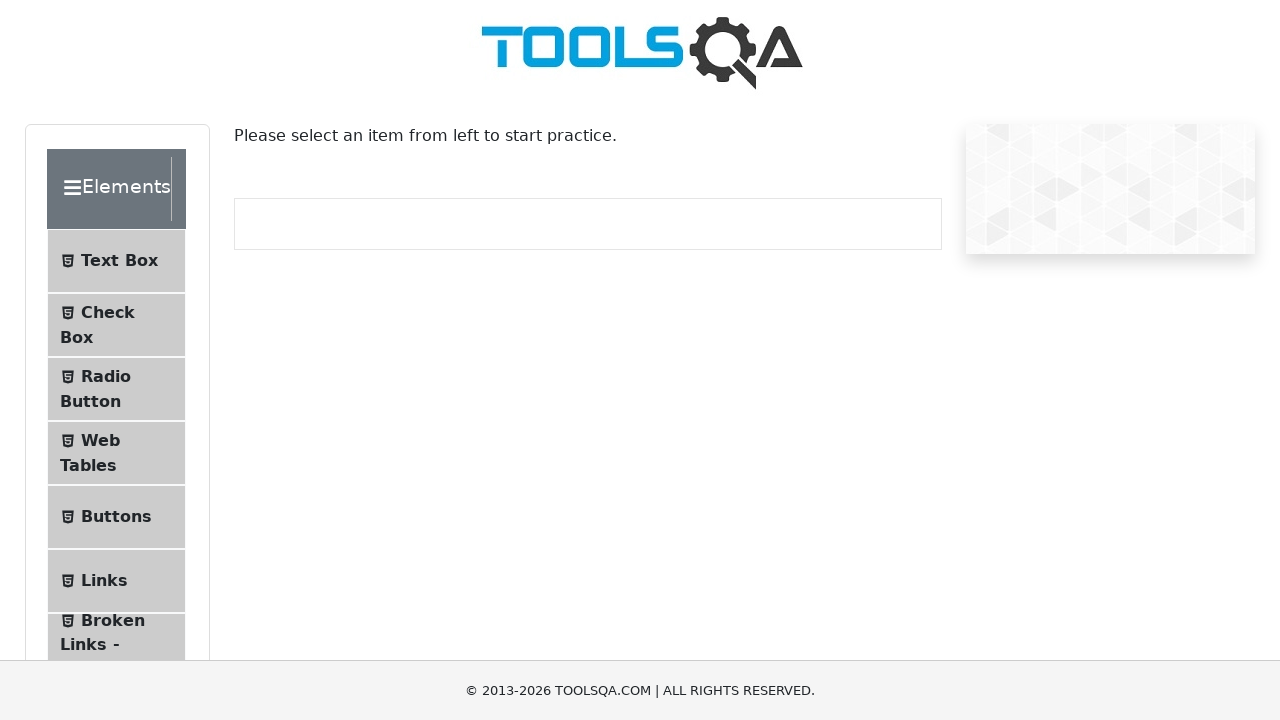

Clicked on Radio Button menu item at (106, 376) on text=Radio Button
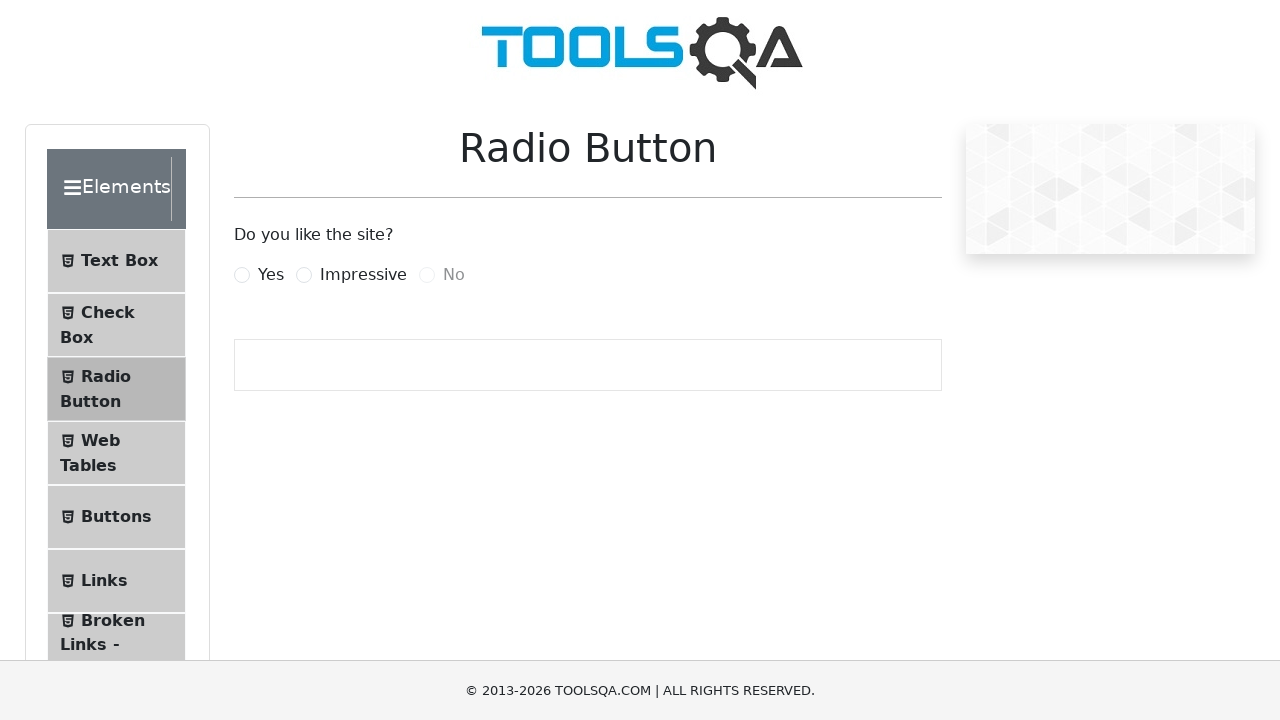

Waited for Yes radio button to load
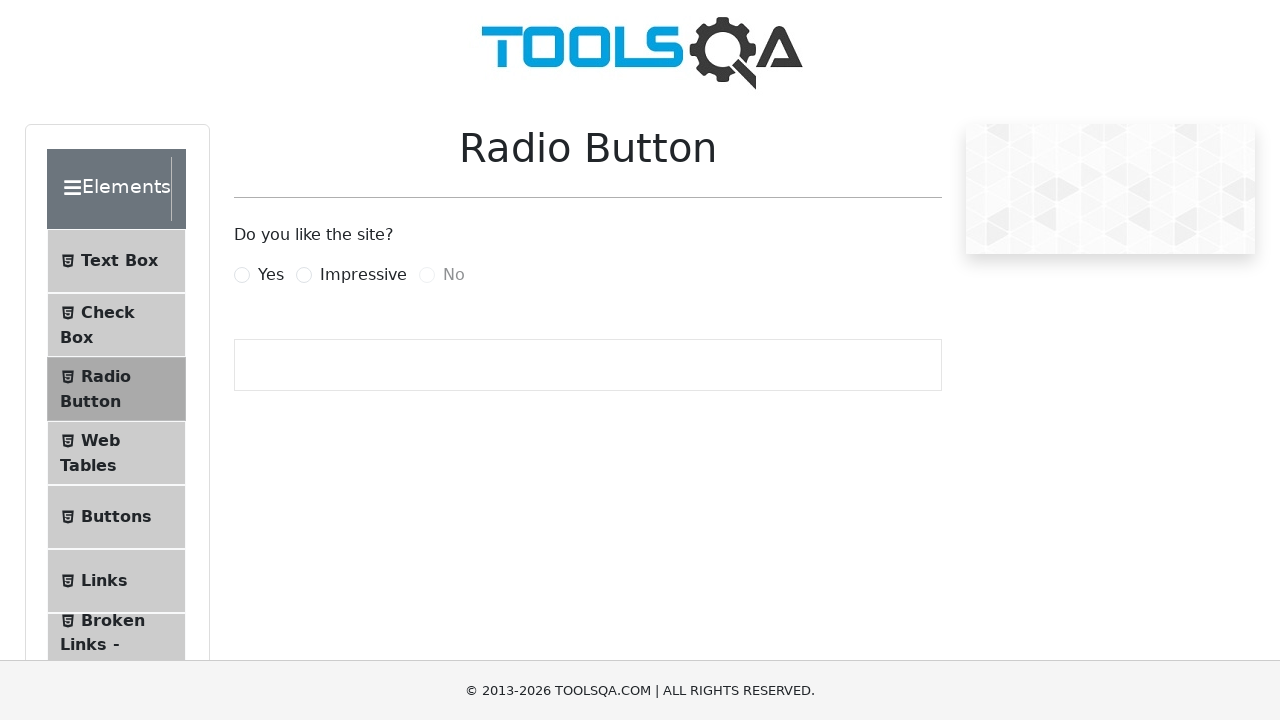

Clicked Yes radio button using JavaScript
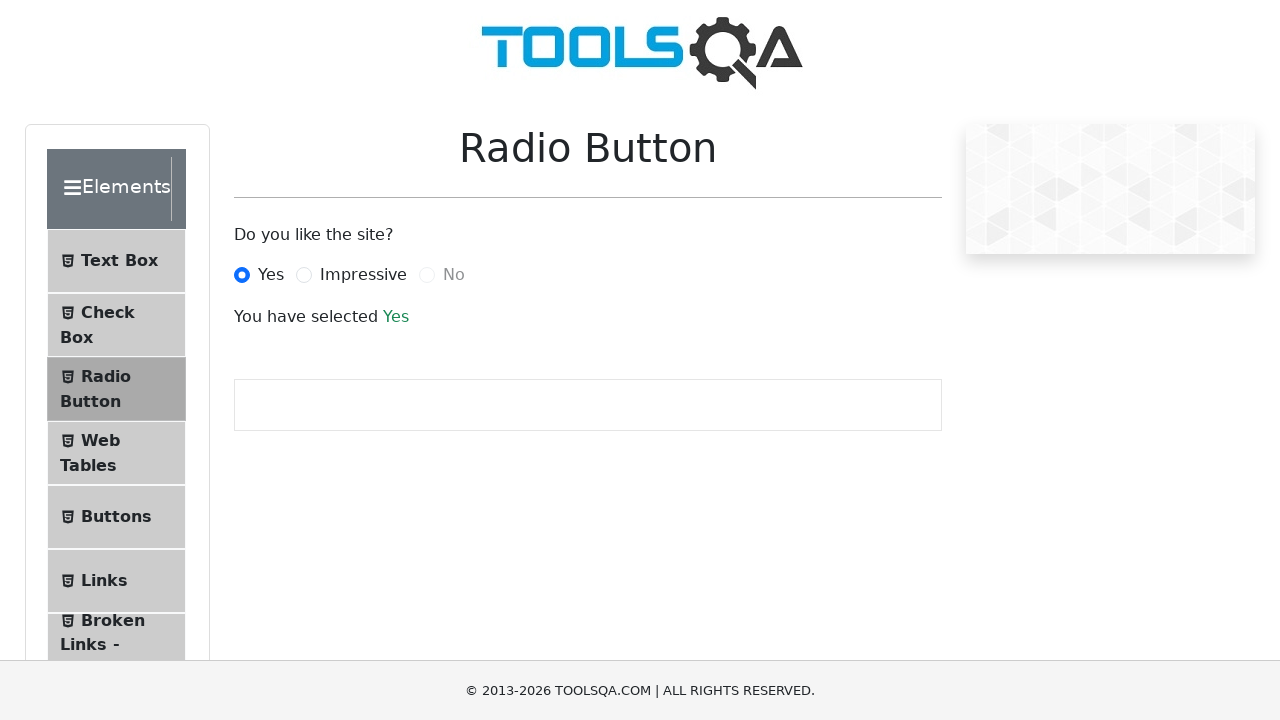

Confirmation text appeared after selecting Yes radio button
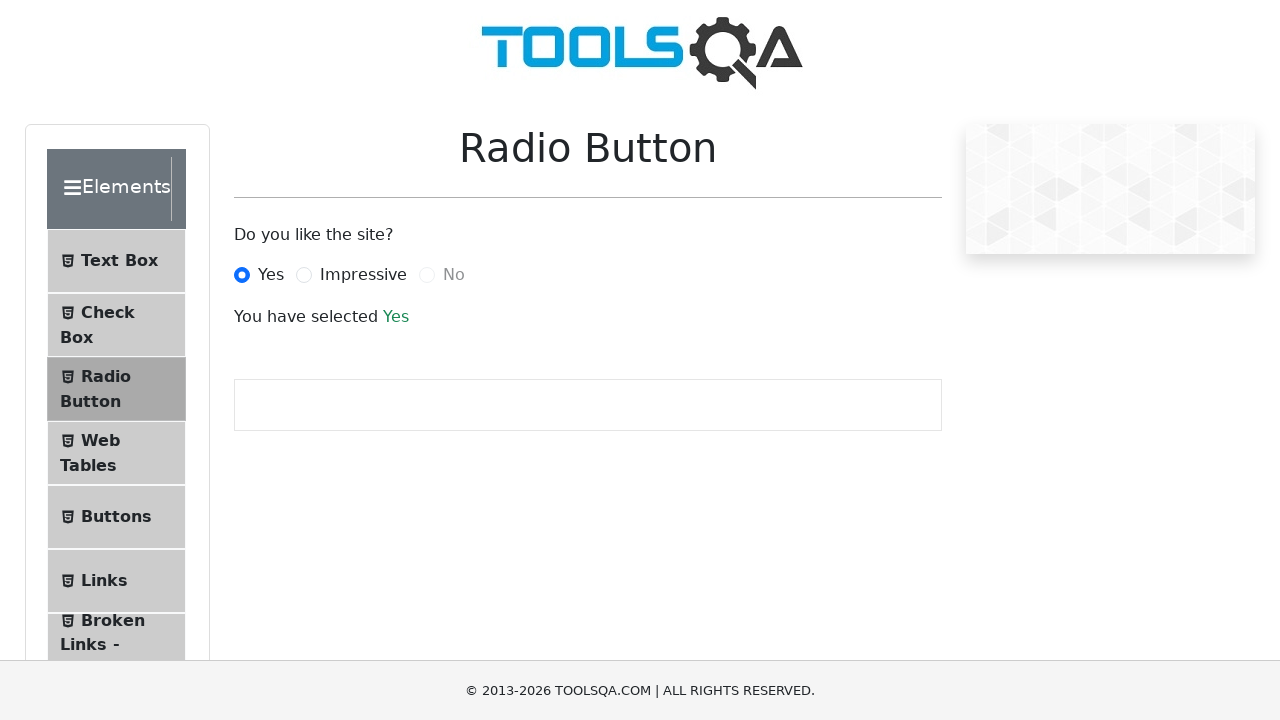

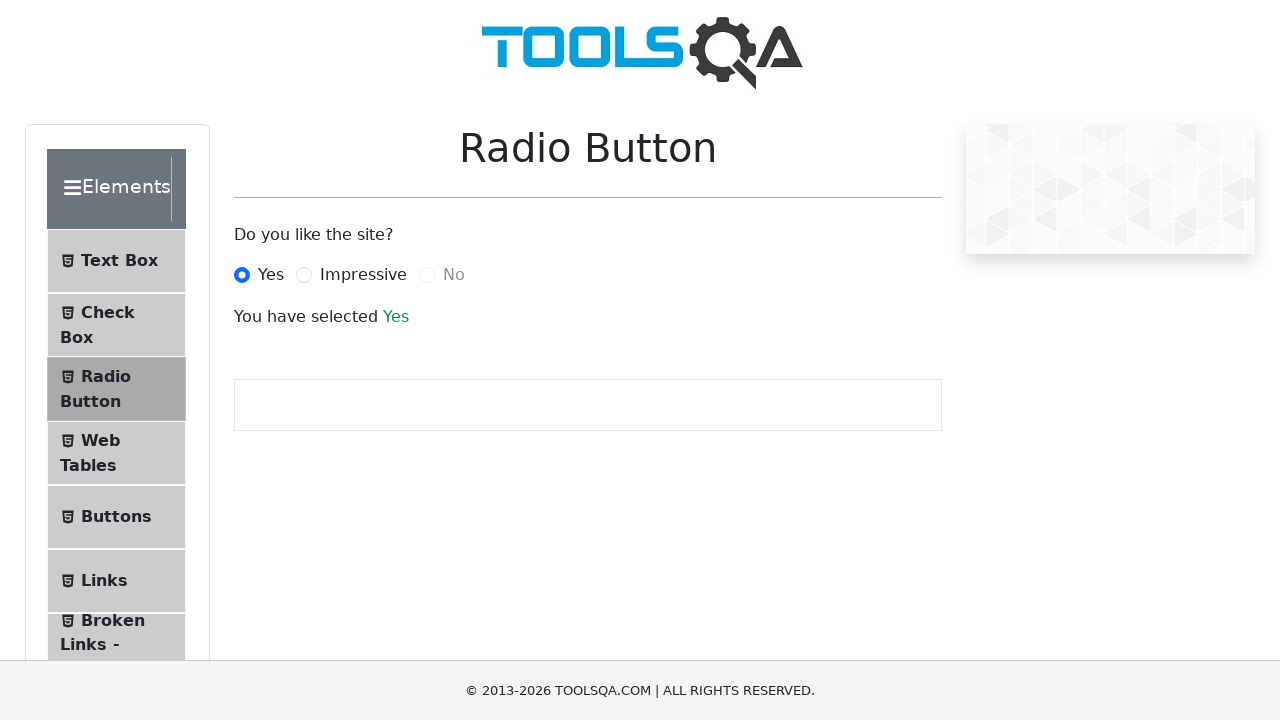